Tests selecting the male radio button on the Interactions page and verifies it becomes selected.

Starting URL: https://ultimateqa.com/automation/

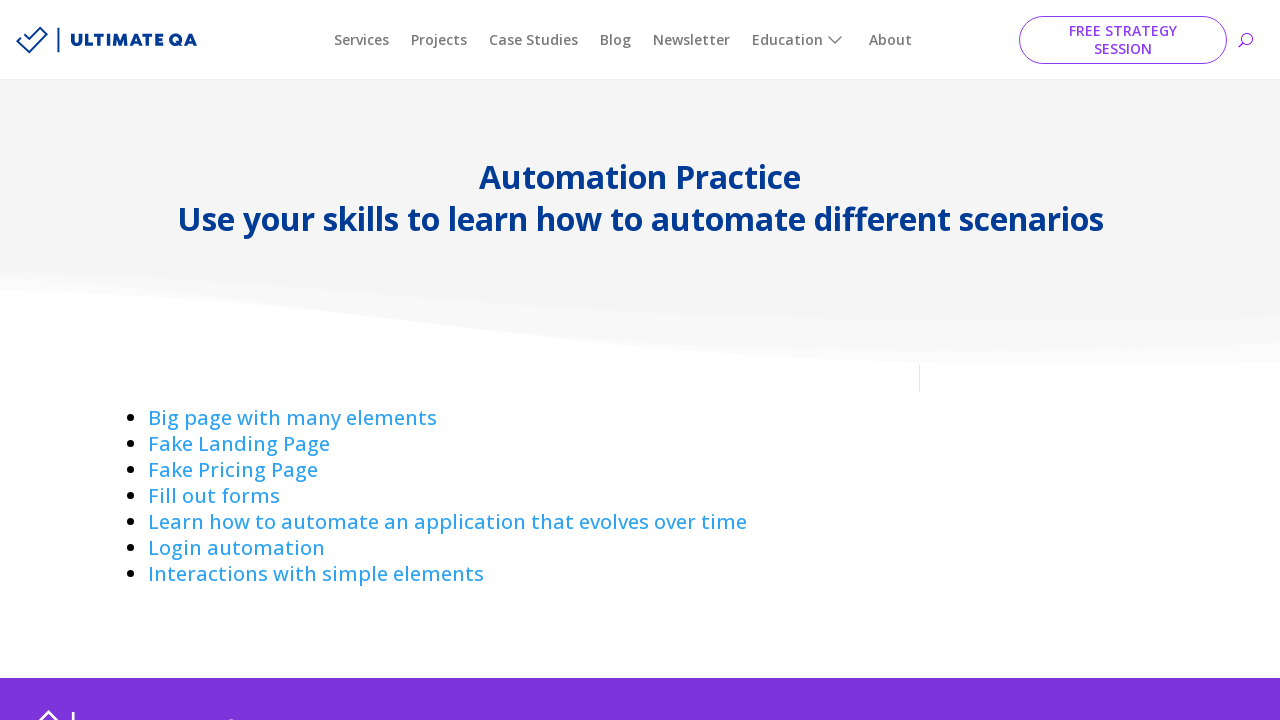

Clicked on Interactions link to navigate to Interactions page at (316, 574) on a:has-text('Interactions ')
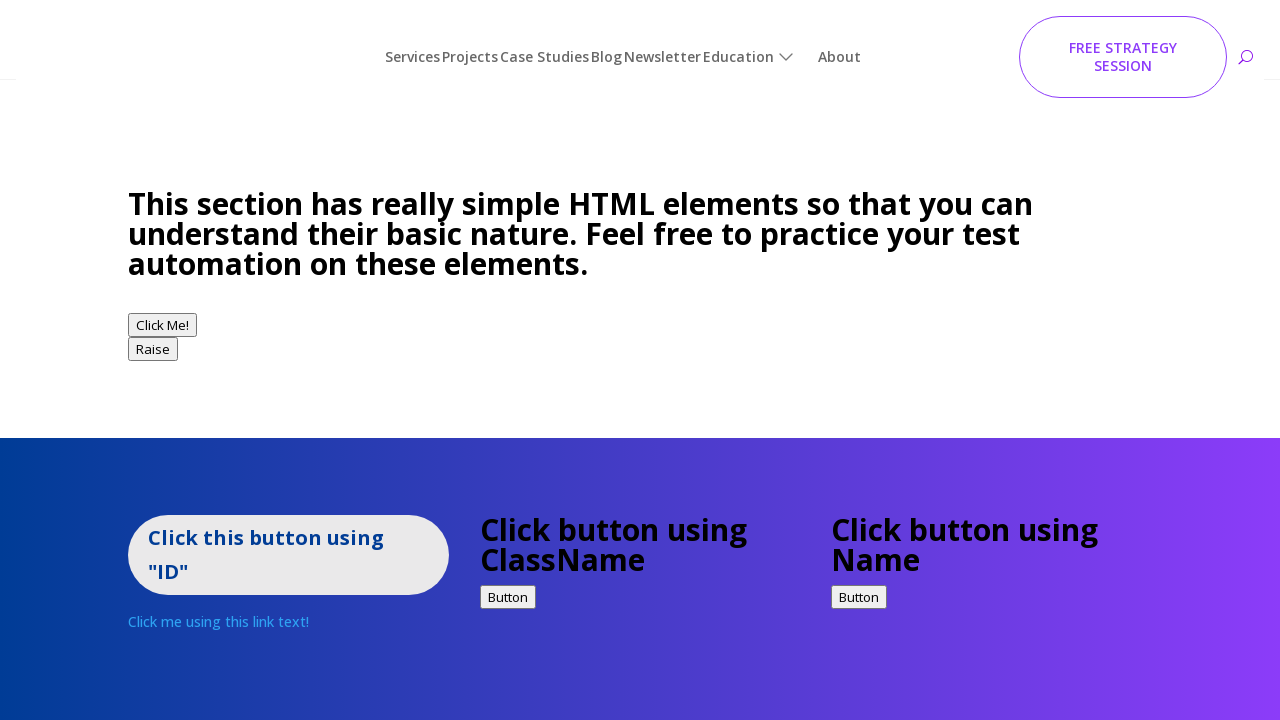

Clicked on the male radio button at (140, 360) on input[type='radio'] >> nth=0
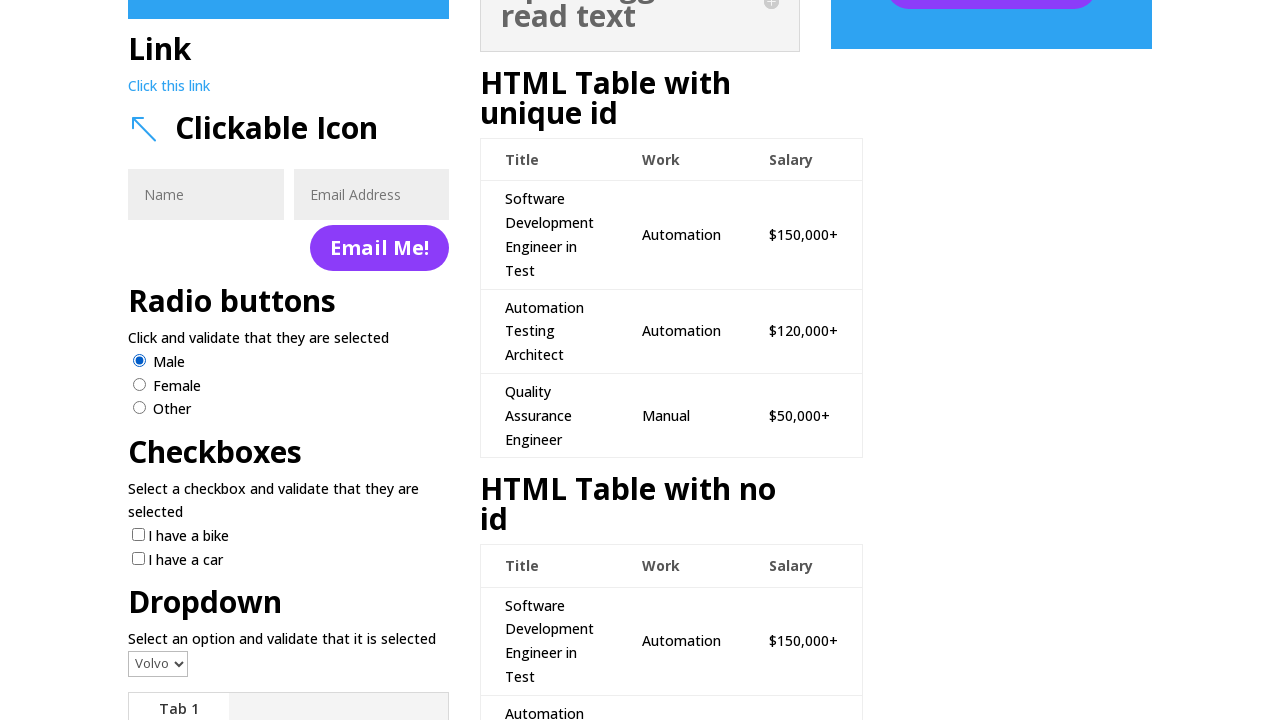

Verified that the male radio button is selected
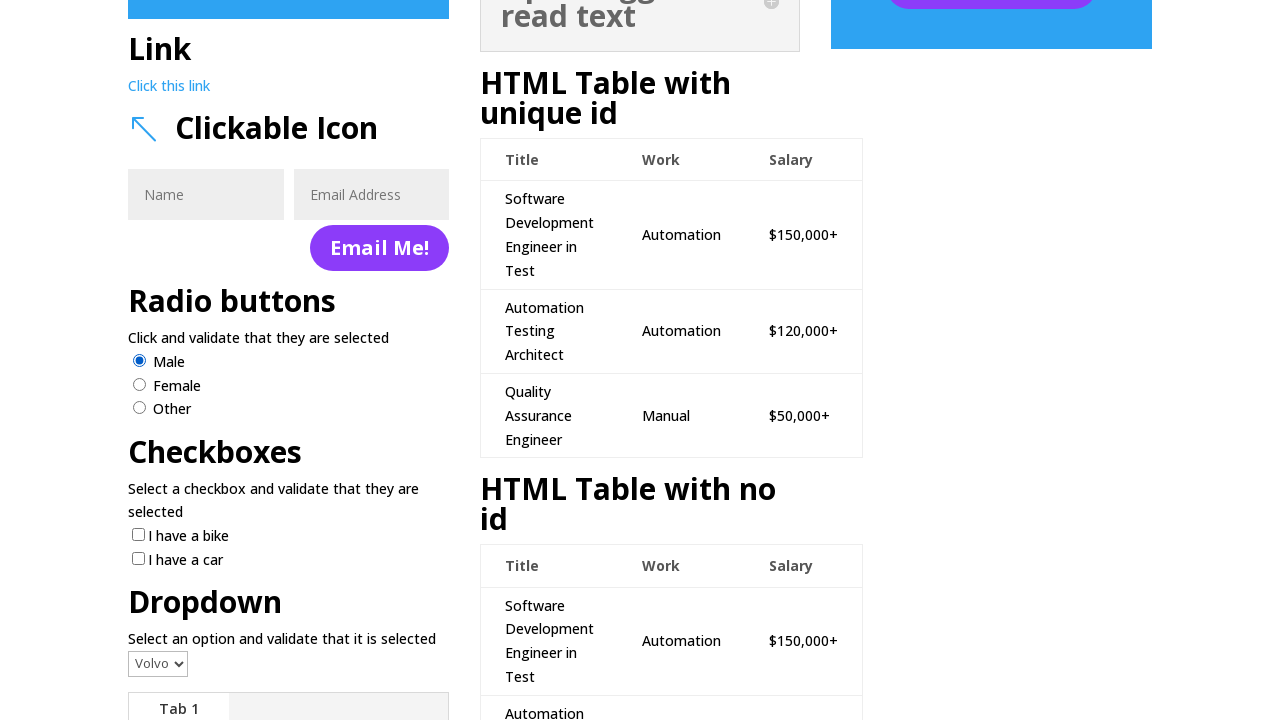

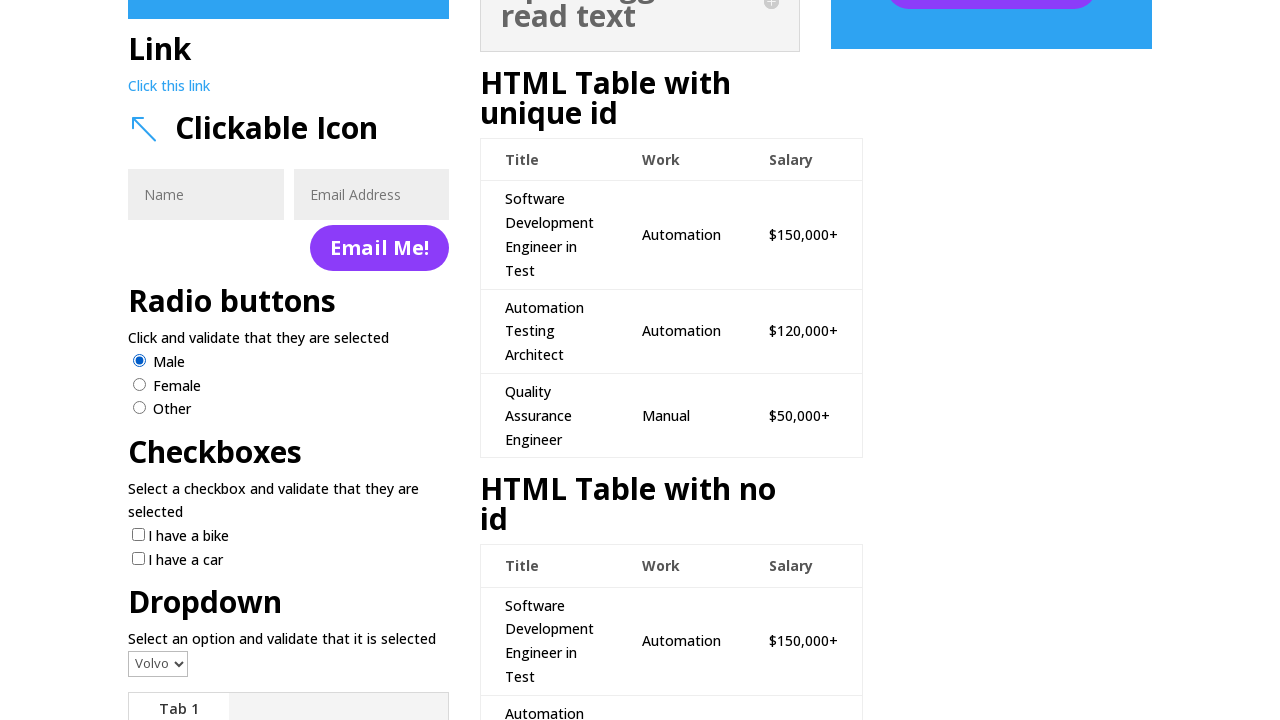